Tests navigation by clicking a link with mathematically calculated text, then fills out a form with first name, last name, city, and country fields, and submits it.

Starting URL: http://suninjuly.github.io/find_link_text

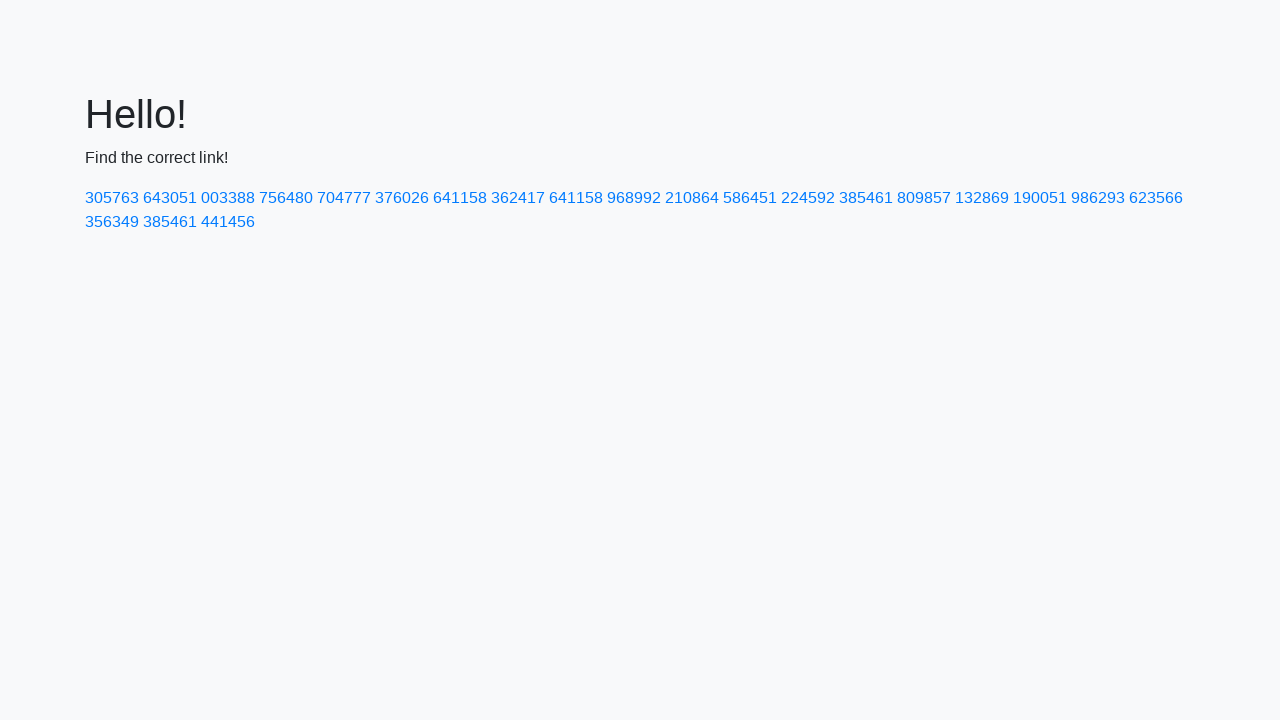

Clicked link with mathematically calculated text '224592' at (808, 198) on text=224592
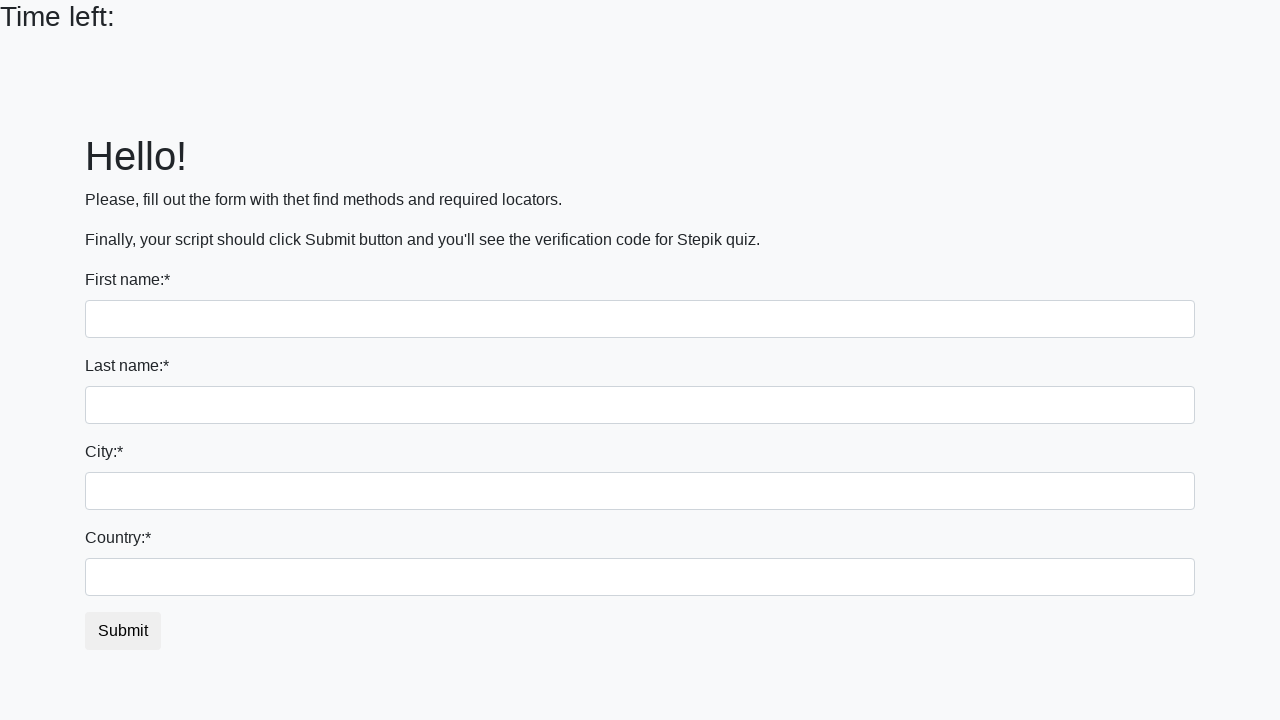

Filled first name field with 'Ivan' on input
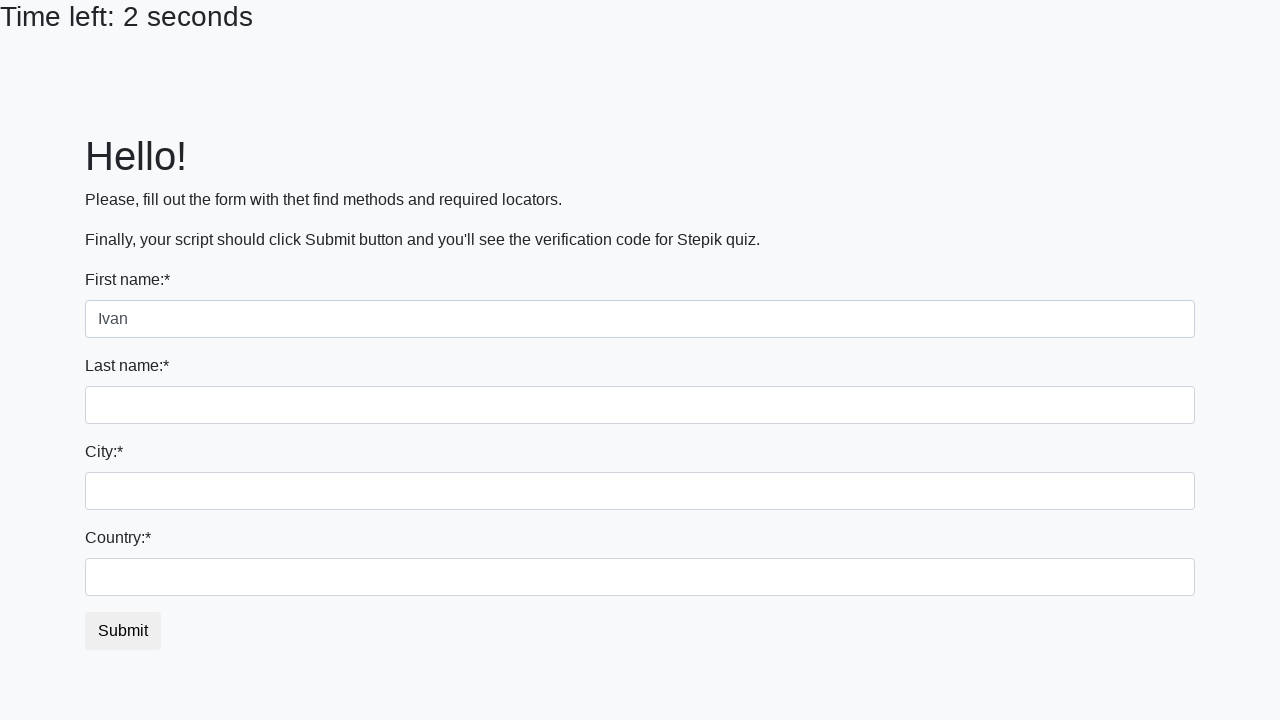

Filled last name field with 'Petrov' on input[name='last_name']
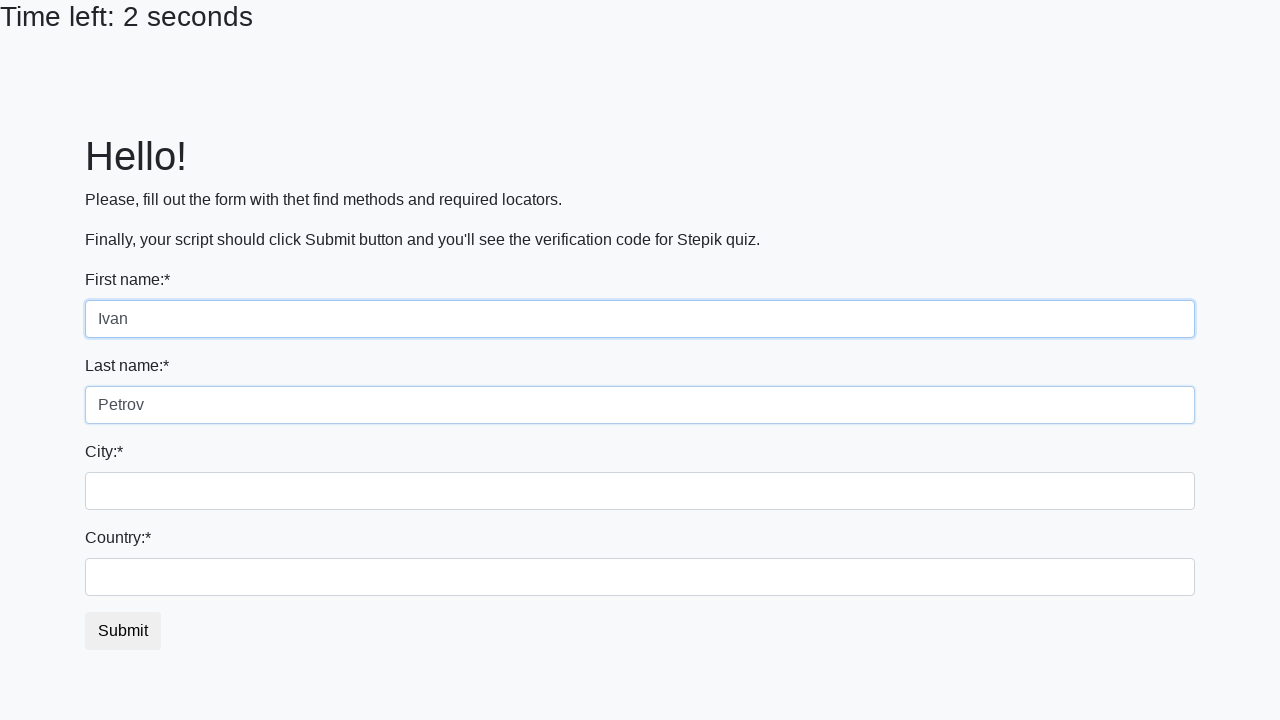

Filled city field with 'Smolensk' on .form-control.city
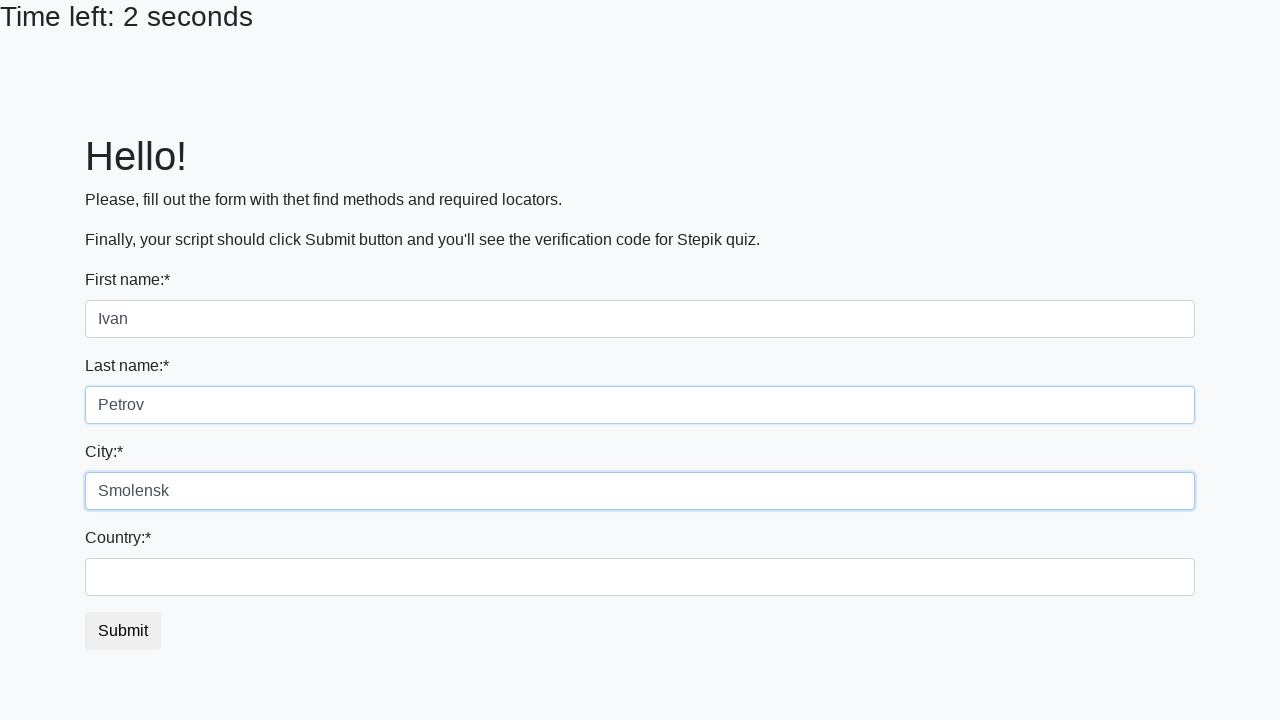

Filled country field with 'Russia' on #country
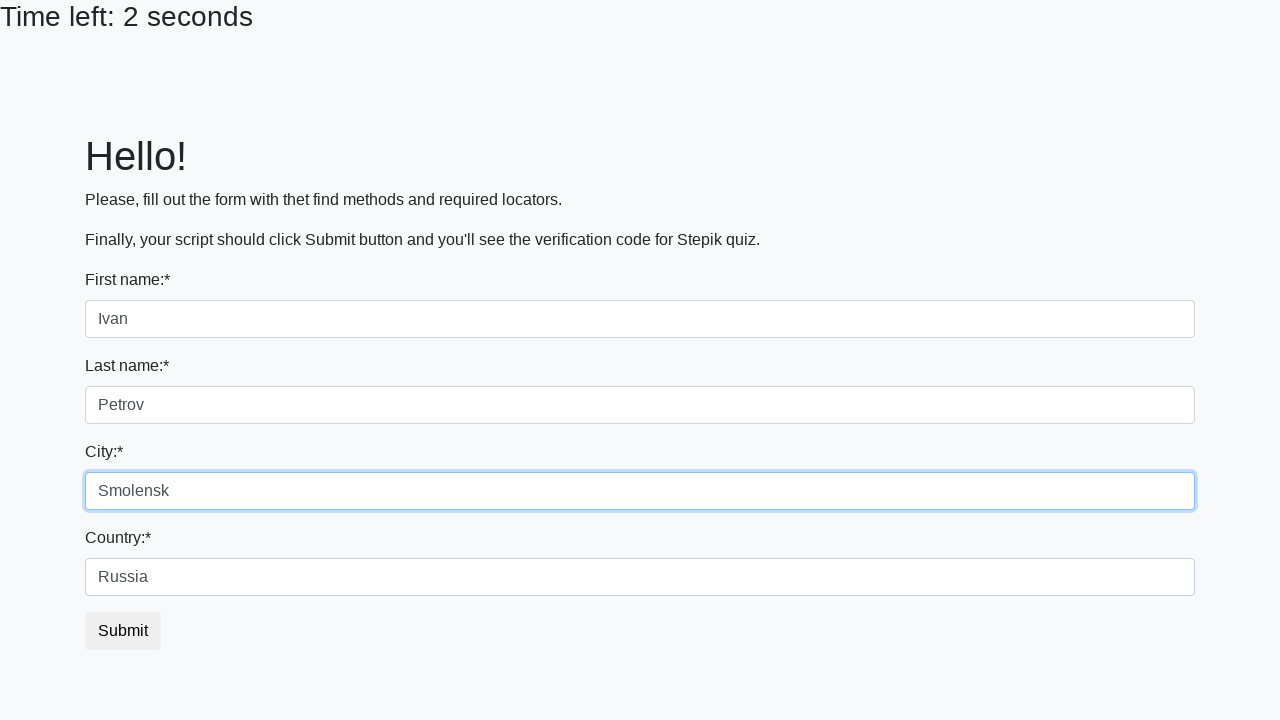

Clicked submit button to submit the form at (123, 631) on button.btn
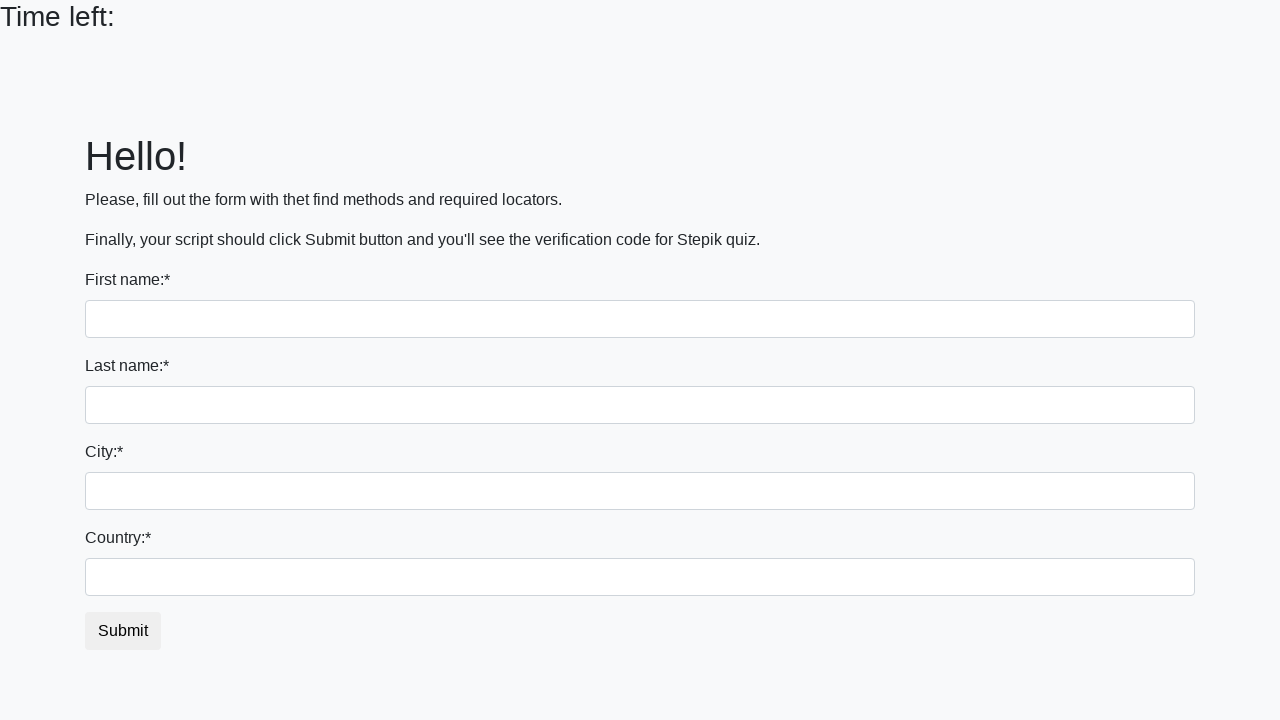

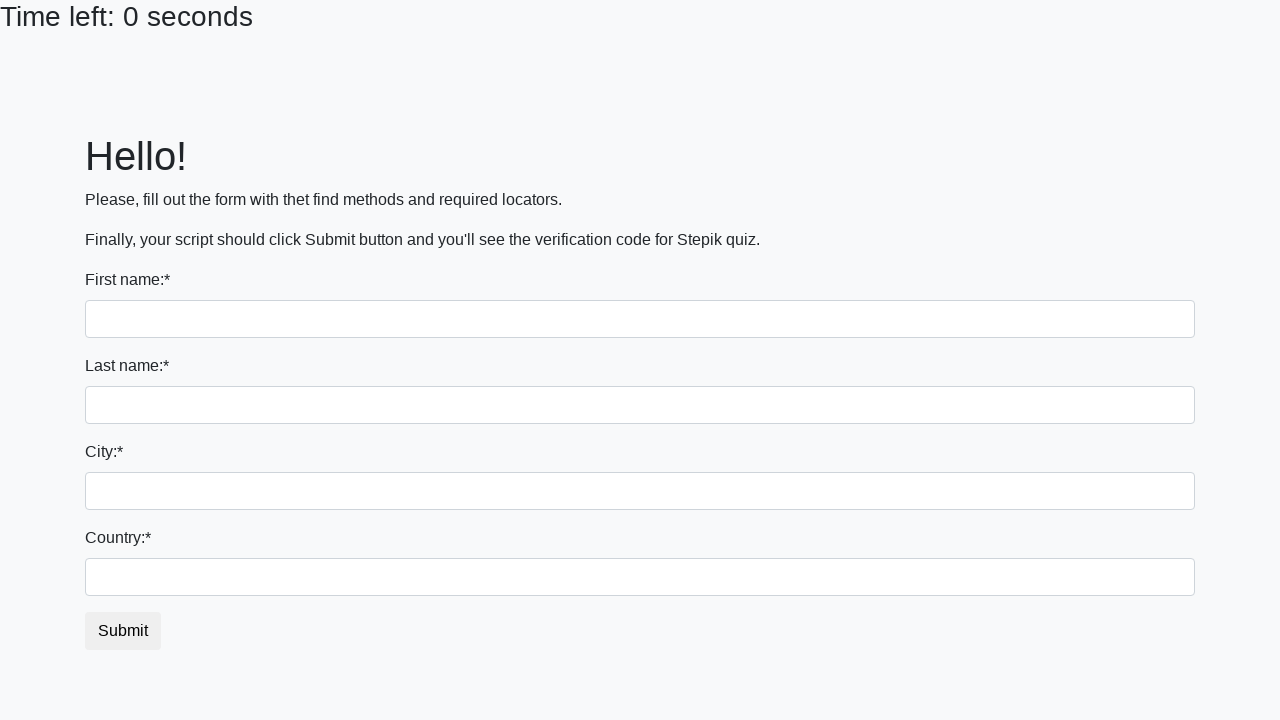